Tests a sample todo application by clicking the first two items to mark them complete, adding a new todo item with custom text, and verifying the new item appears in the list.

Starting URL: https://lambdatest.github.io/sample-todo-app/

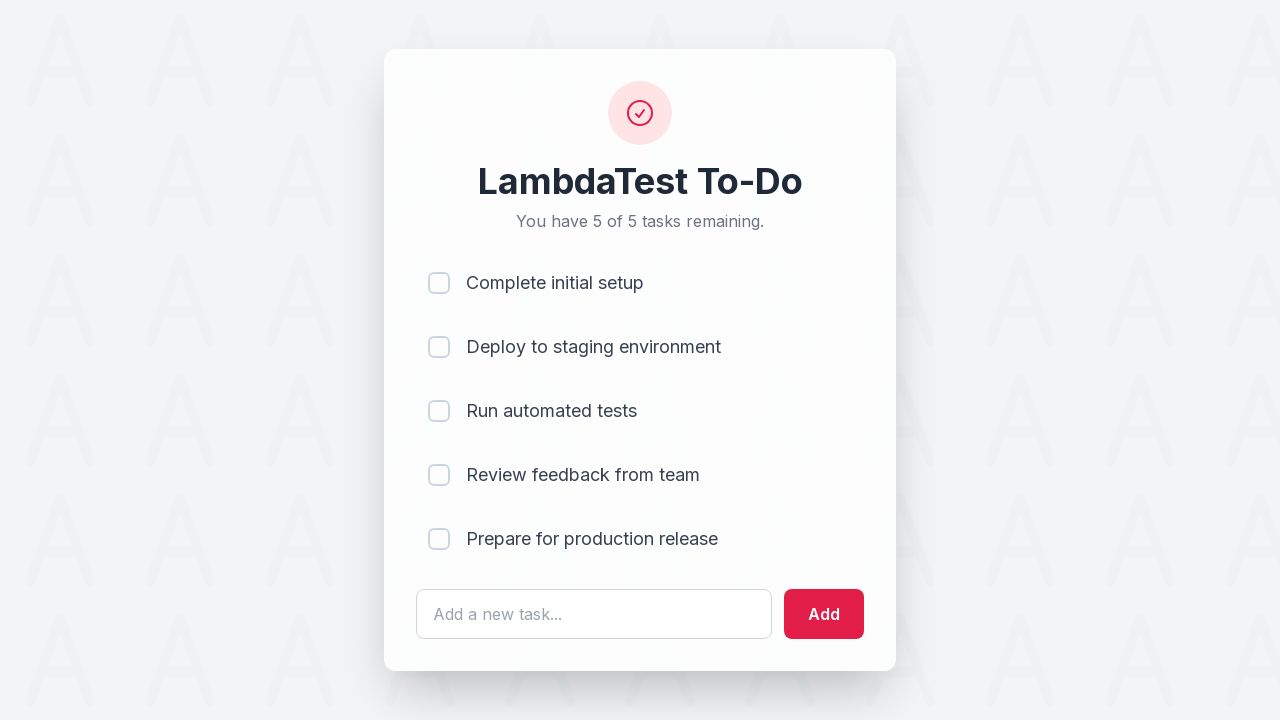

Located the todo list element
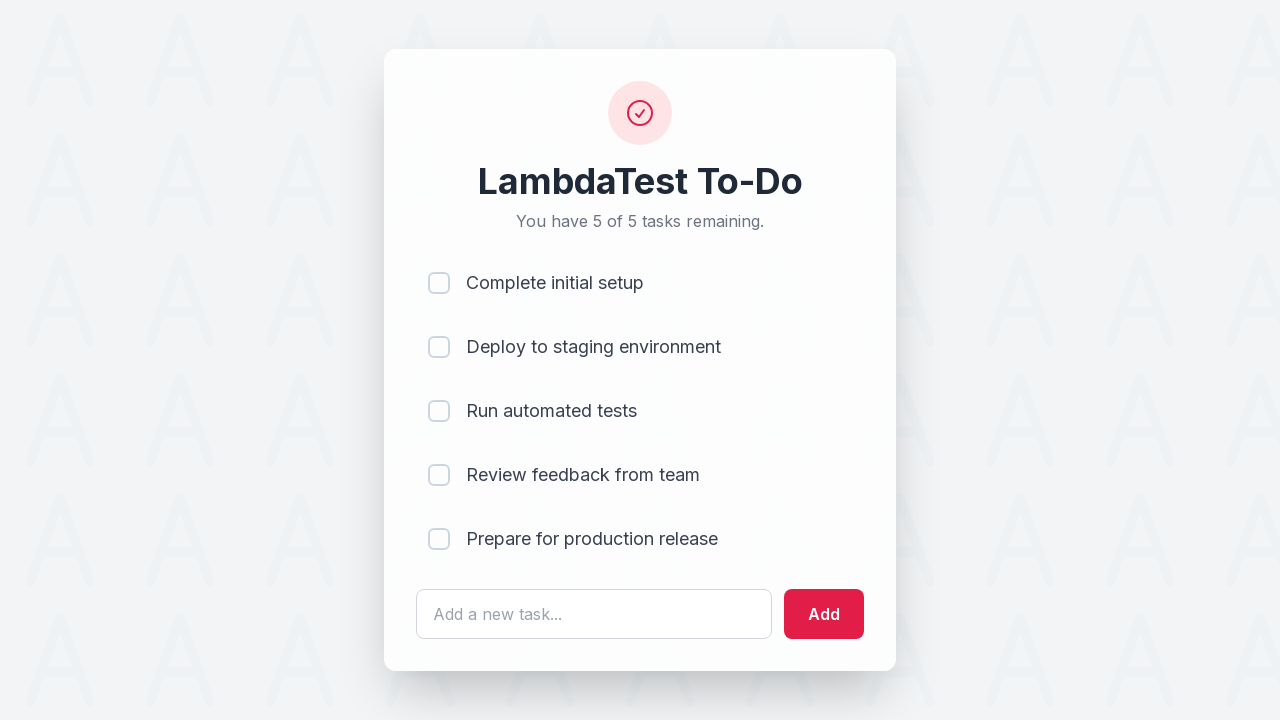

Located all list items in the todo list
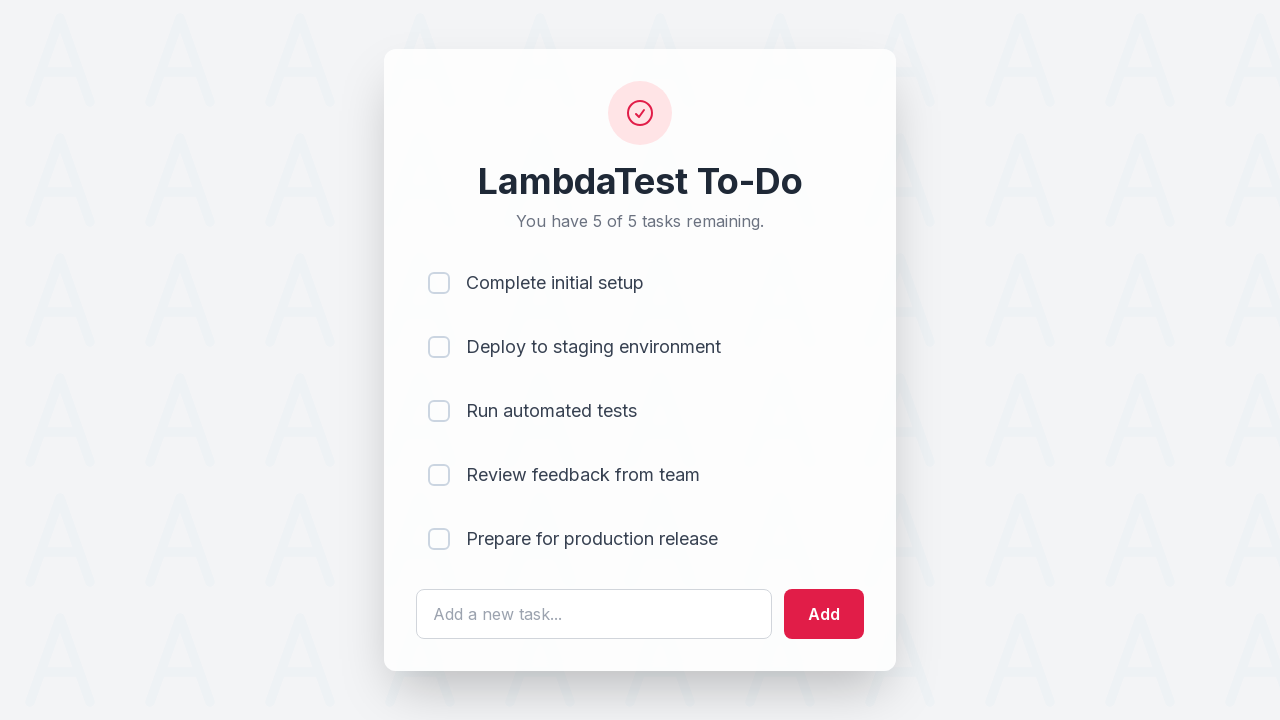

Clicked the checkbox for the first todo item at (439, 283) on ul.list-unstyled >> li >> nth=0 >> input
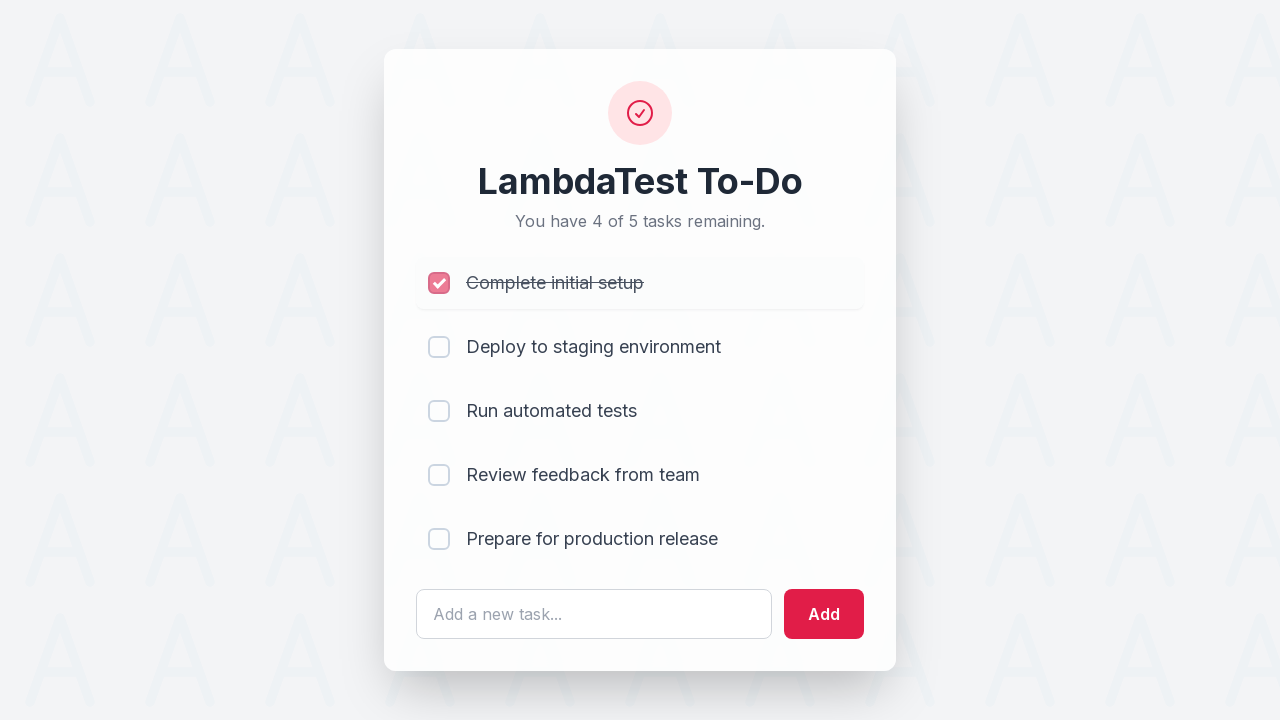

Clicked the checkbox for the second todo item at (439, 347) on ul.list-unstyled >> li >> nth=1 >> input
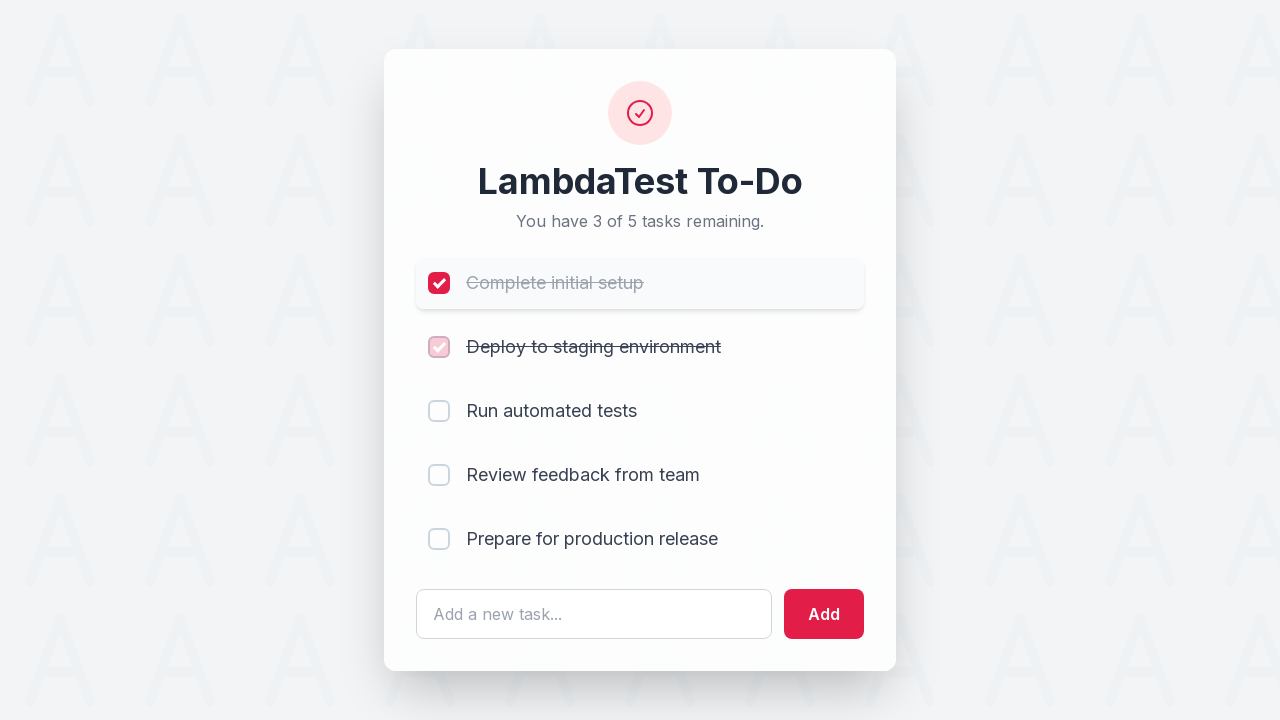

Filled the todo input field with 'Happy Testing at LambdaTest' on input#sampletodotext
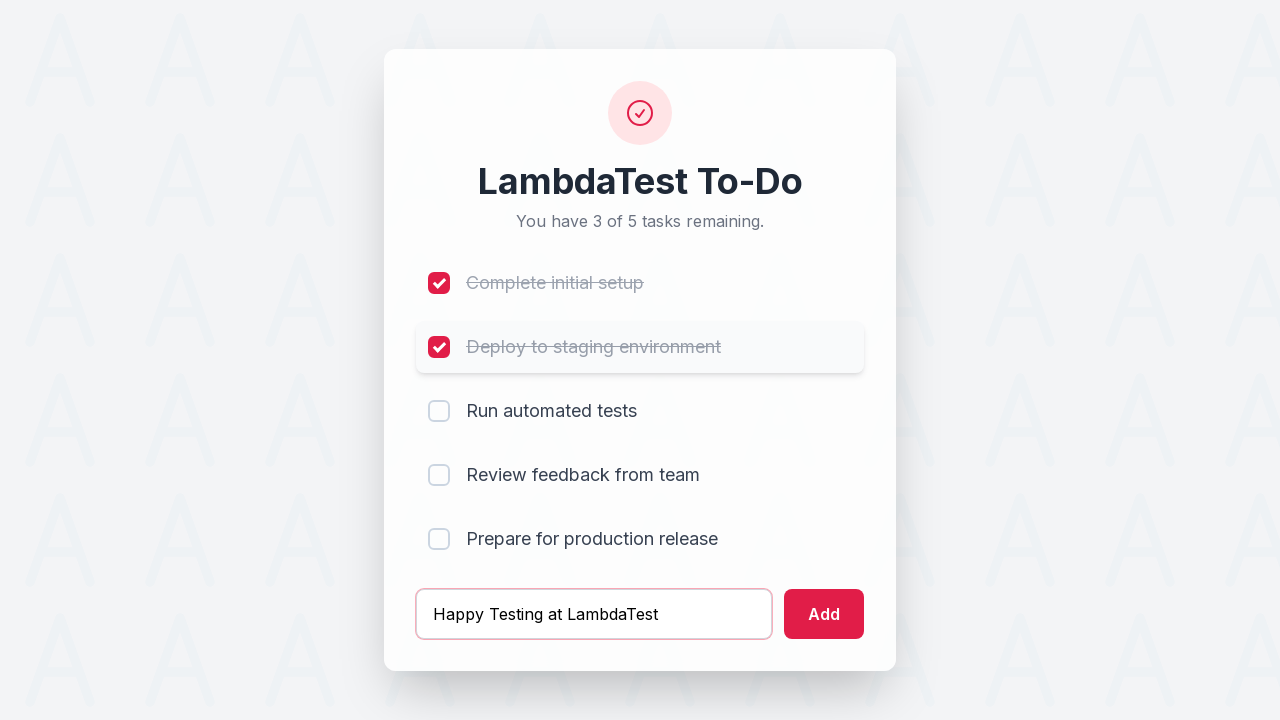

Clicked the Add button to create a new todo item at (824, 614) on input#addbutton
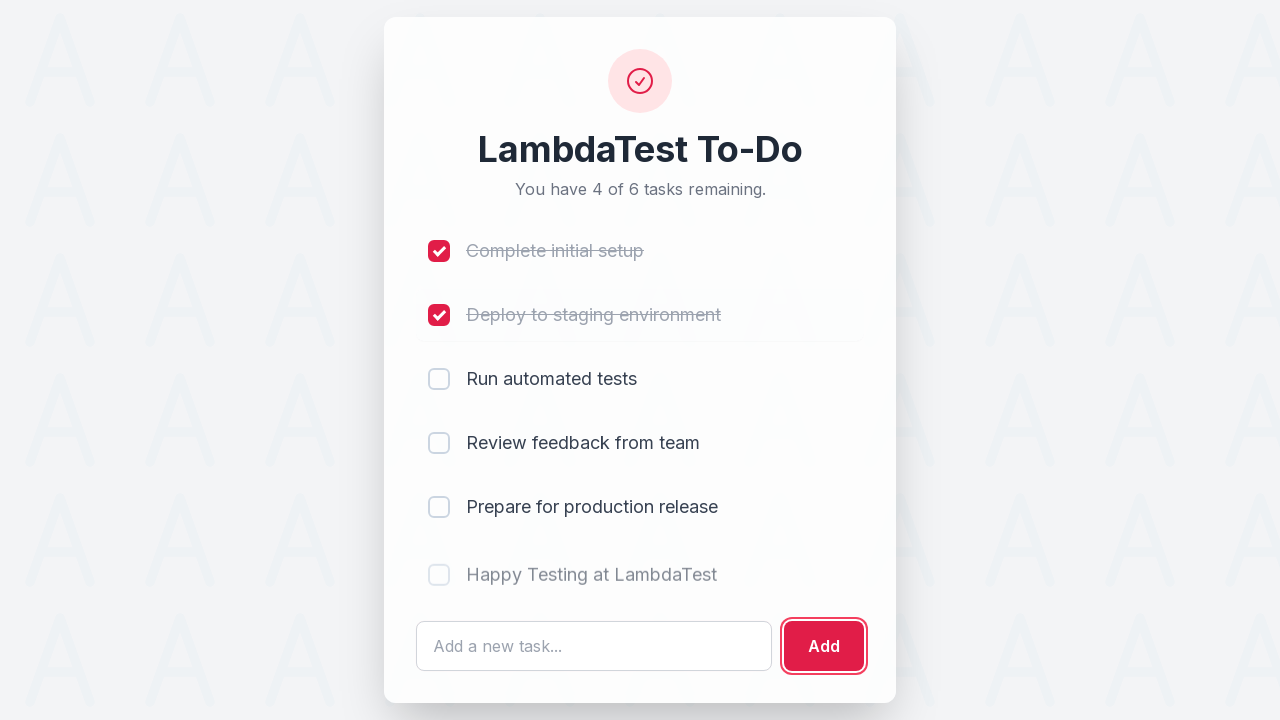

Verified that the new todo item 'Happy Testing at LambdaTest' appears in the list
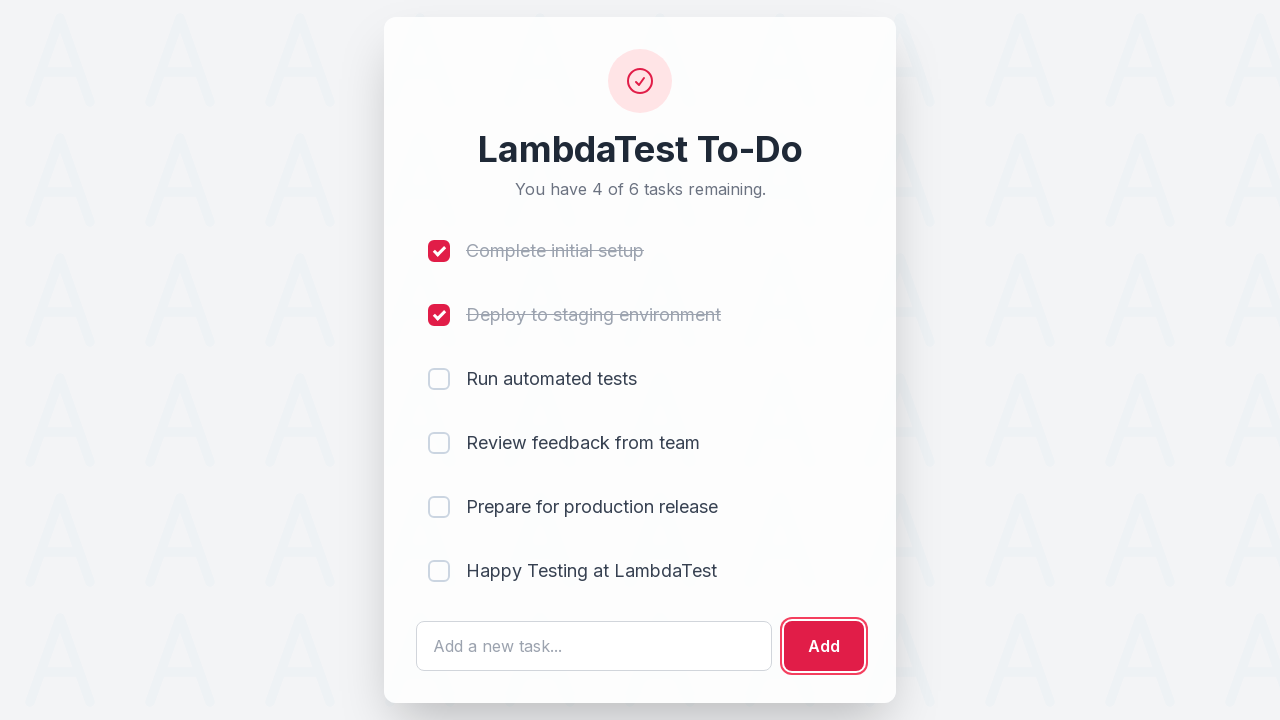

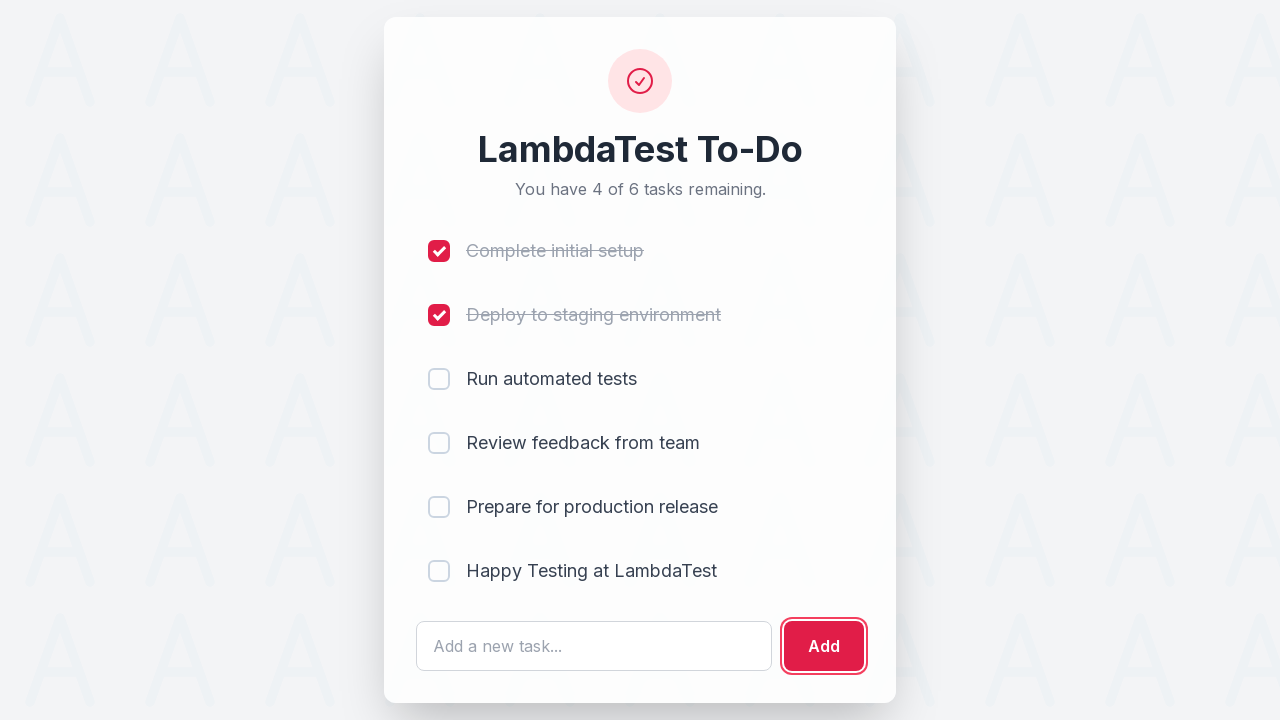